Fills out a registration form with name and email, submits it, and verifies the success message

Starting URL: http://suninjuly.github.io/registration1.html

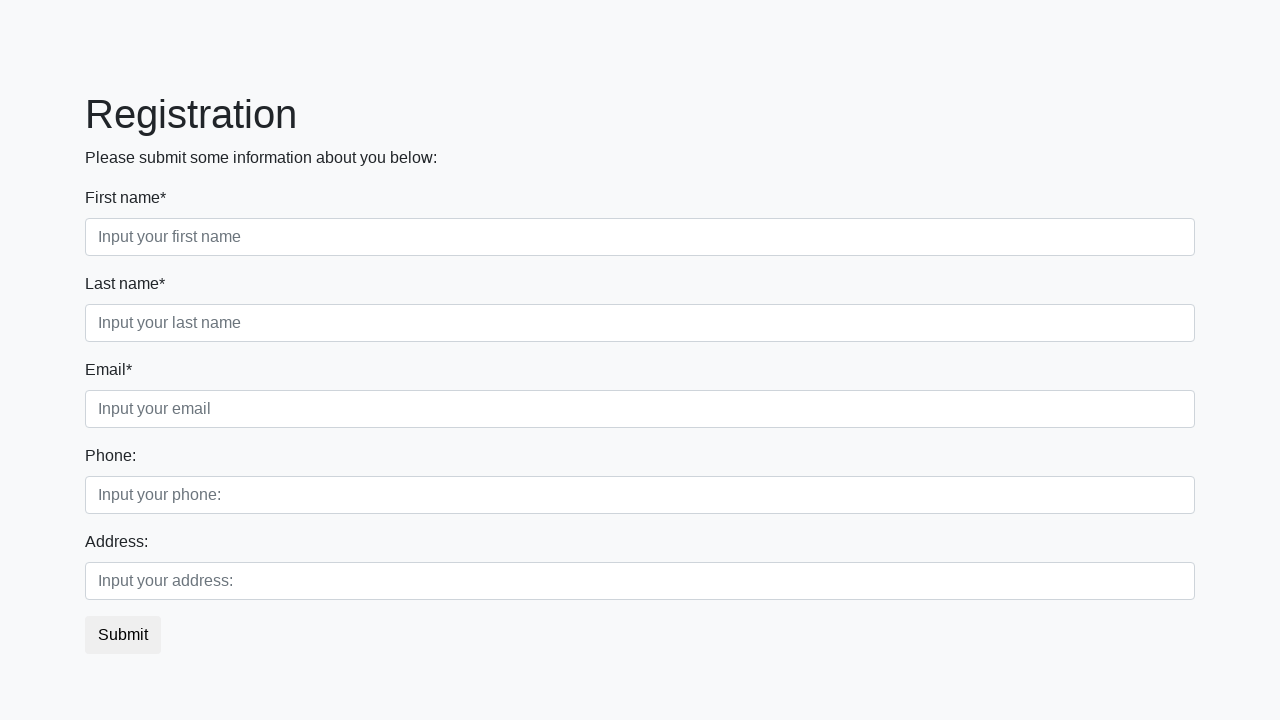

Filled first name field with 'Ivan' on .first_block .first
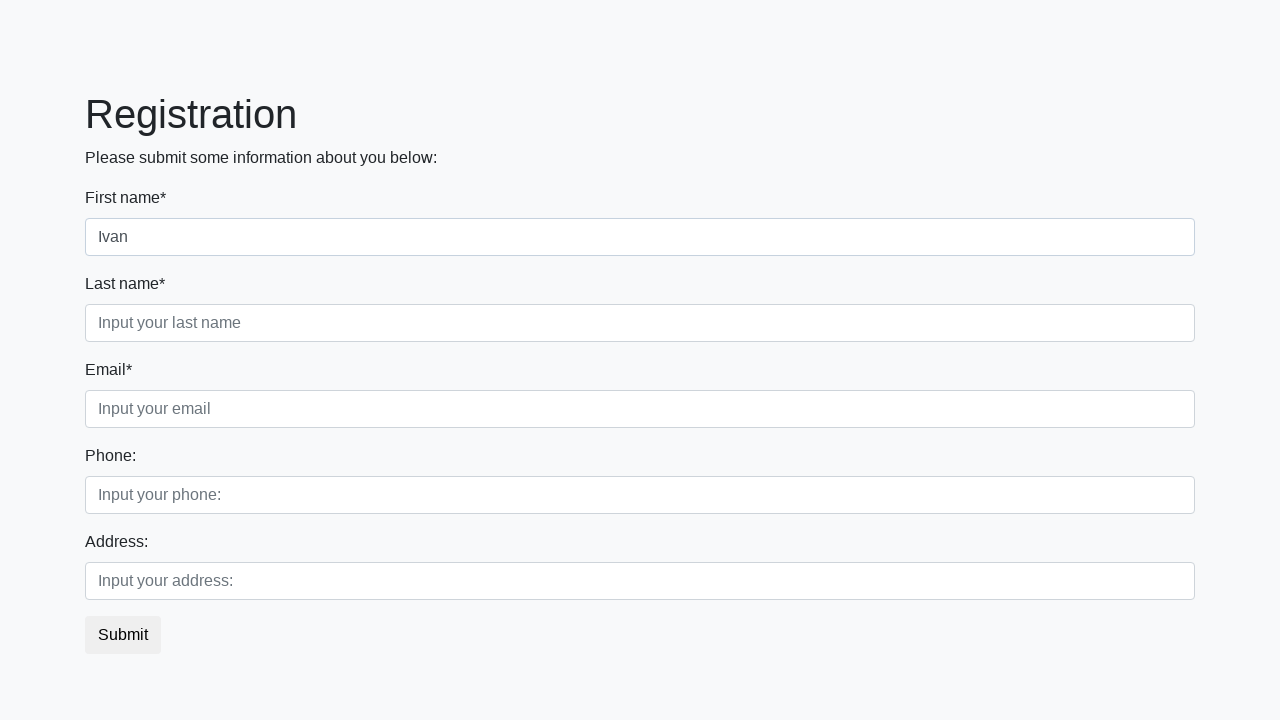

Filled last name field with 'Petrov' on .first_block .second
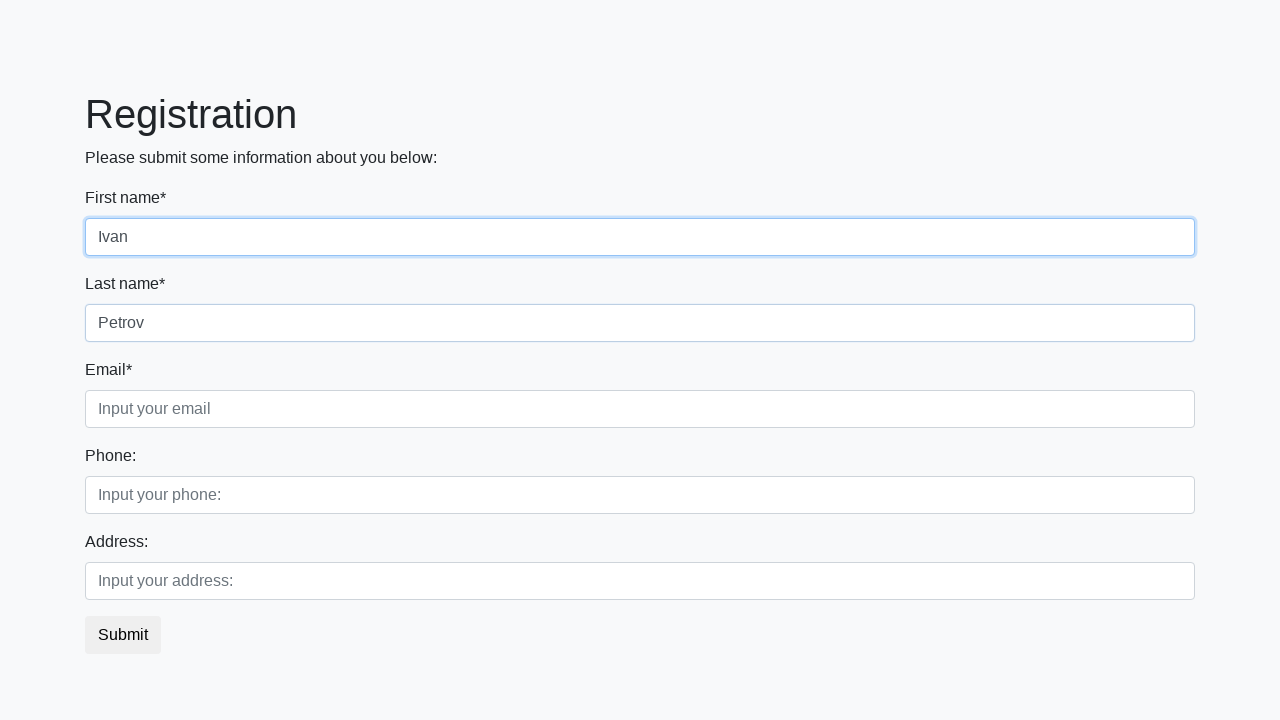

Filled email field with 'test@test.com' on .first_block .third
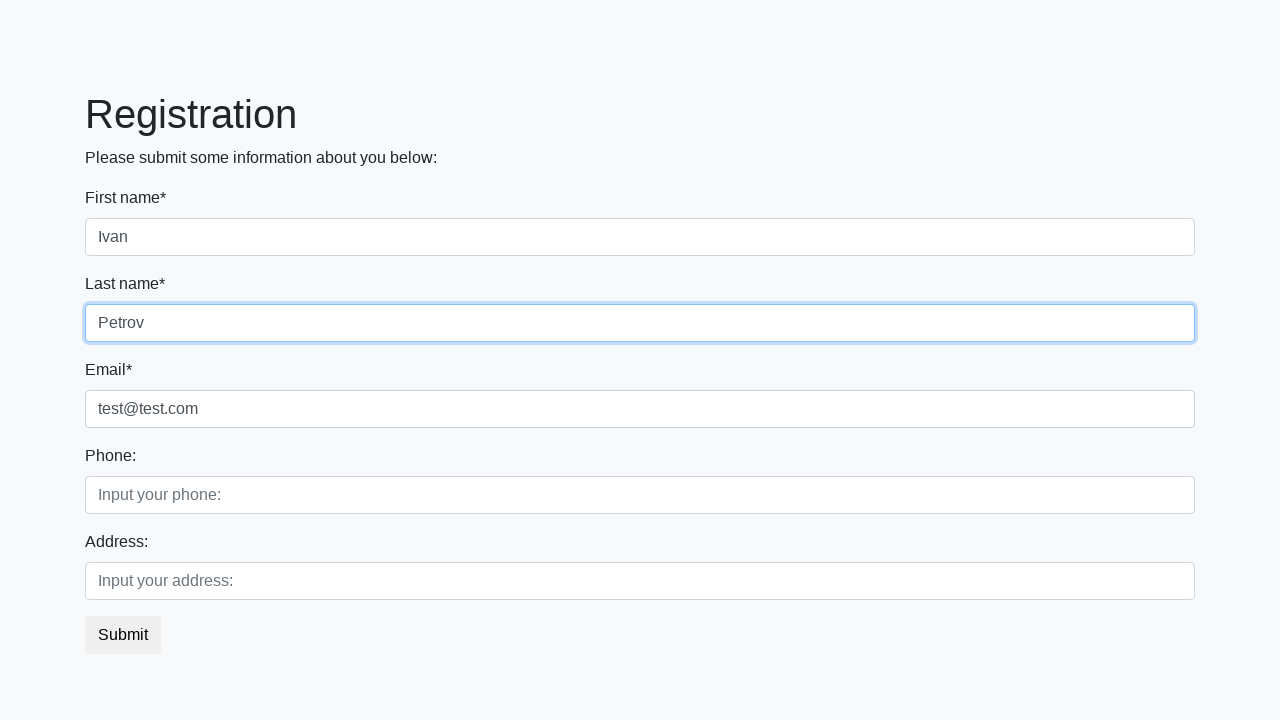

Clicked submit button to register at (123, 635) on button.btn
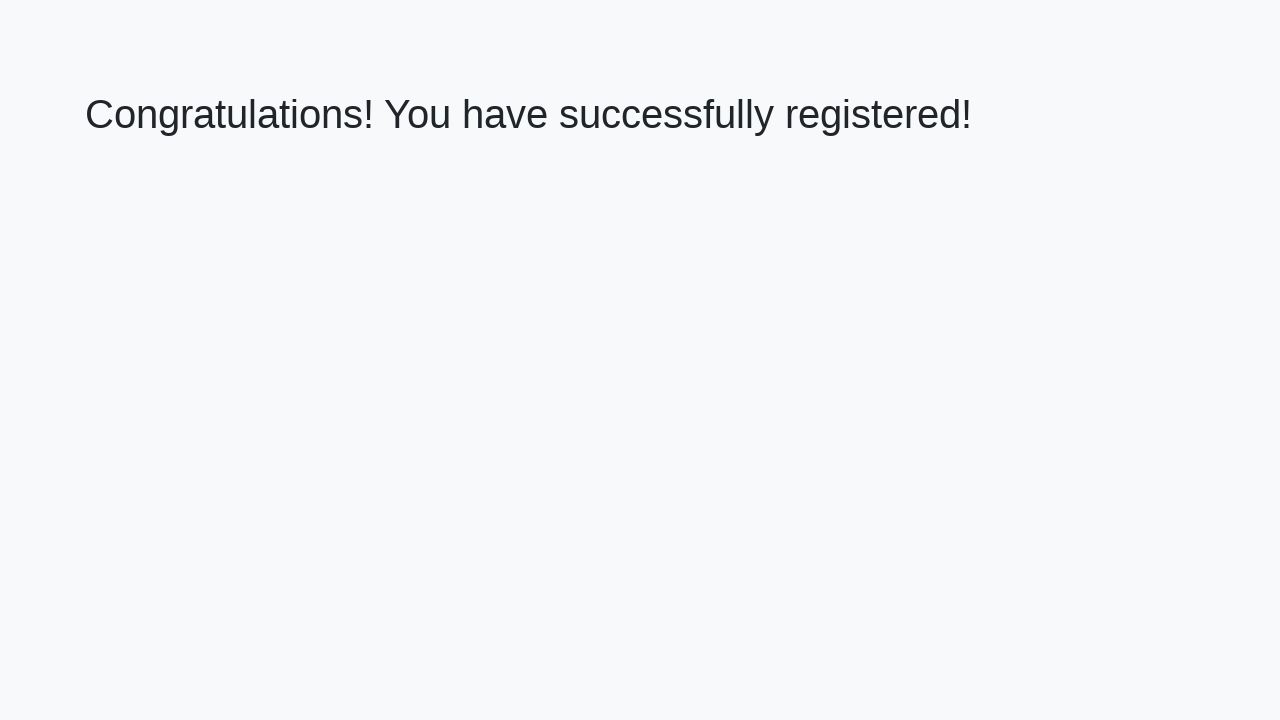

Success page loaded with heading element
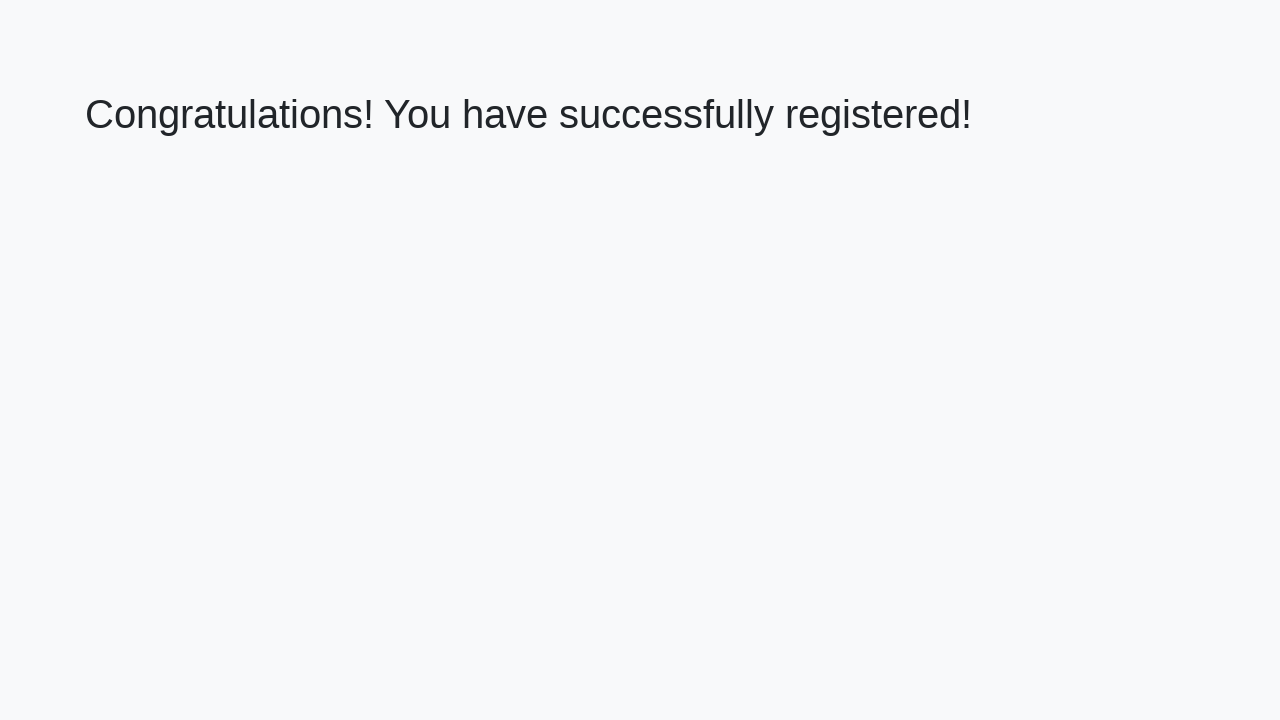

Retrieved heading text: 'Congratulations! You have successfully registered!'
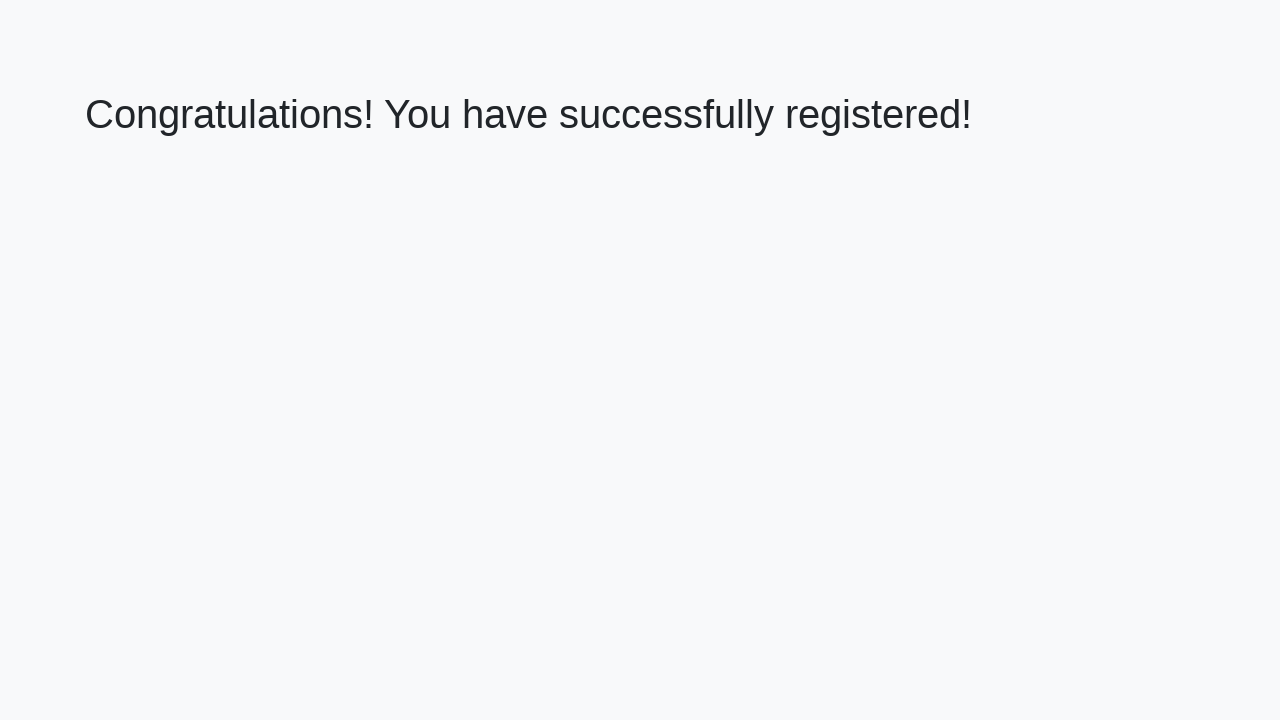

Verified success message matches expected text
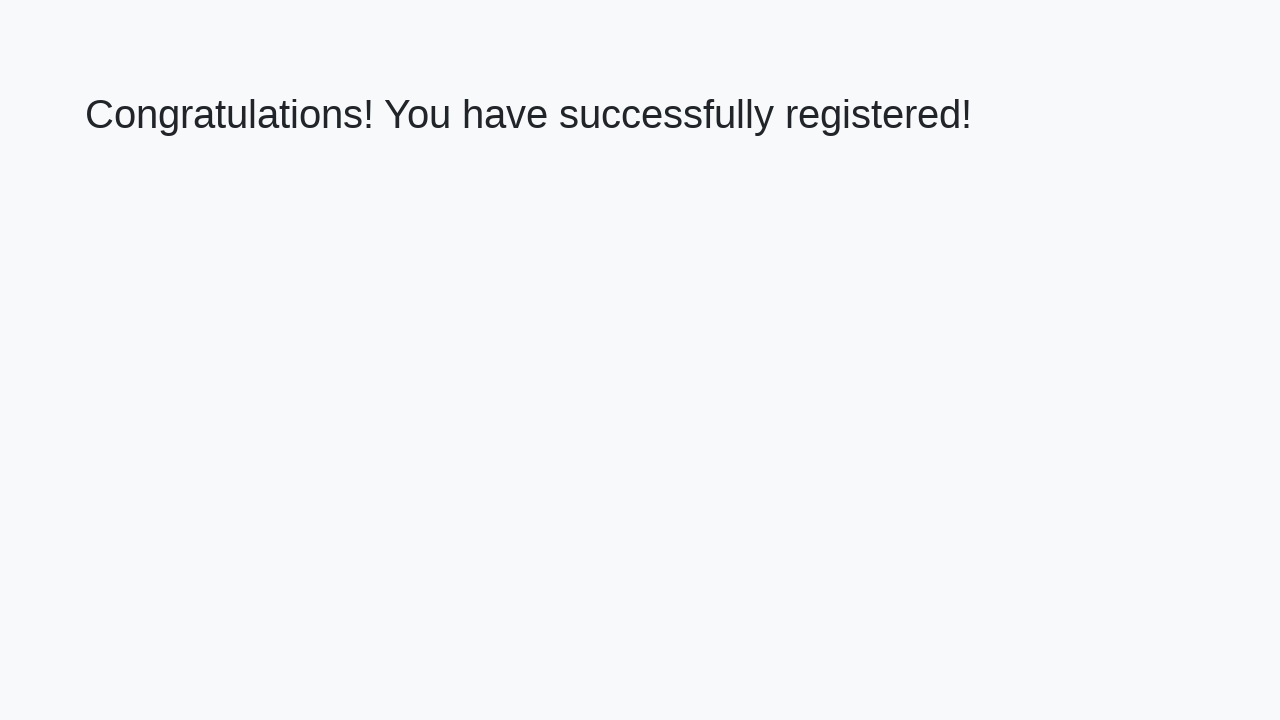

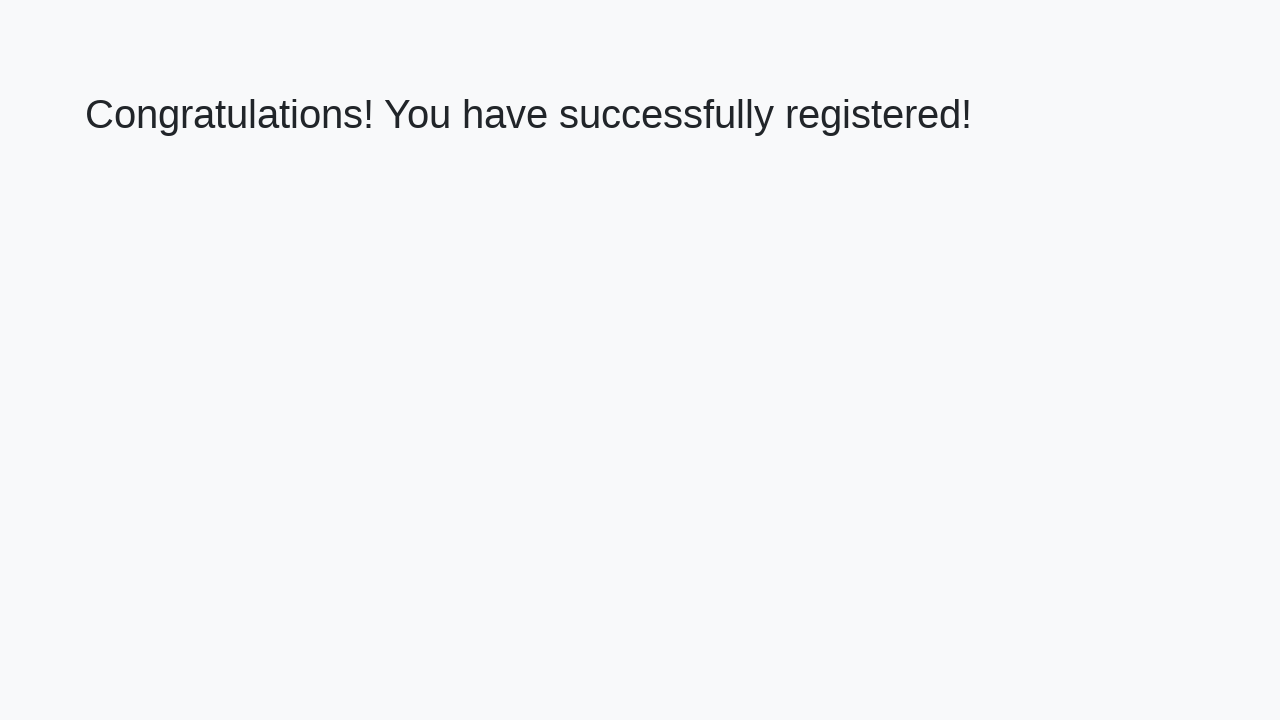